Tests e-commerce functionality by adding specific products (Carrot, Brocolli, Cucumber, Potato) to the shopping cart and then proceeding to checkout.

Starting URL: https://rahulshettyacademy.com/seleniumPractise

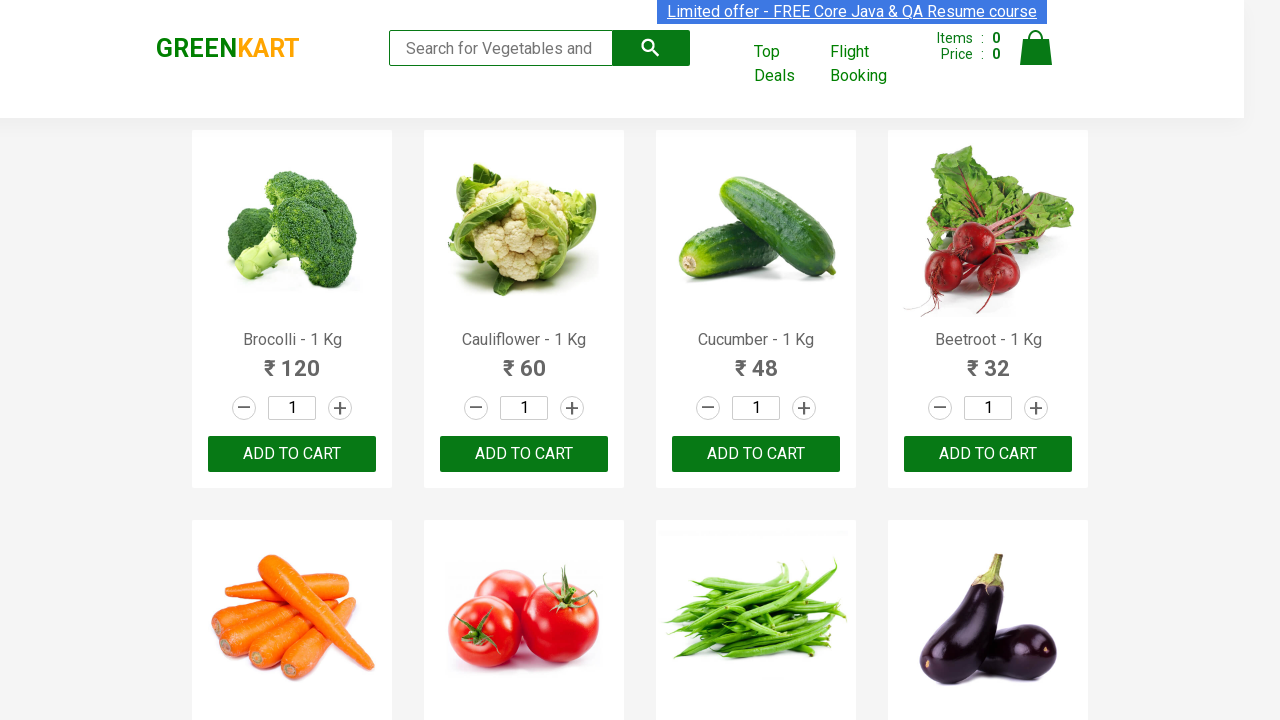

Waited for product elements to load on the page
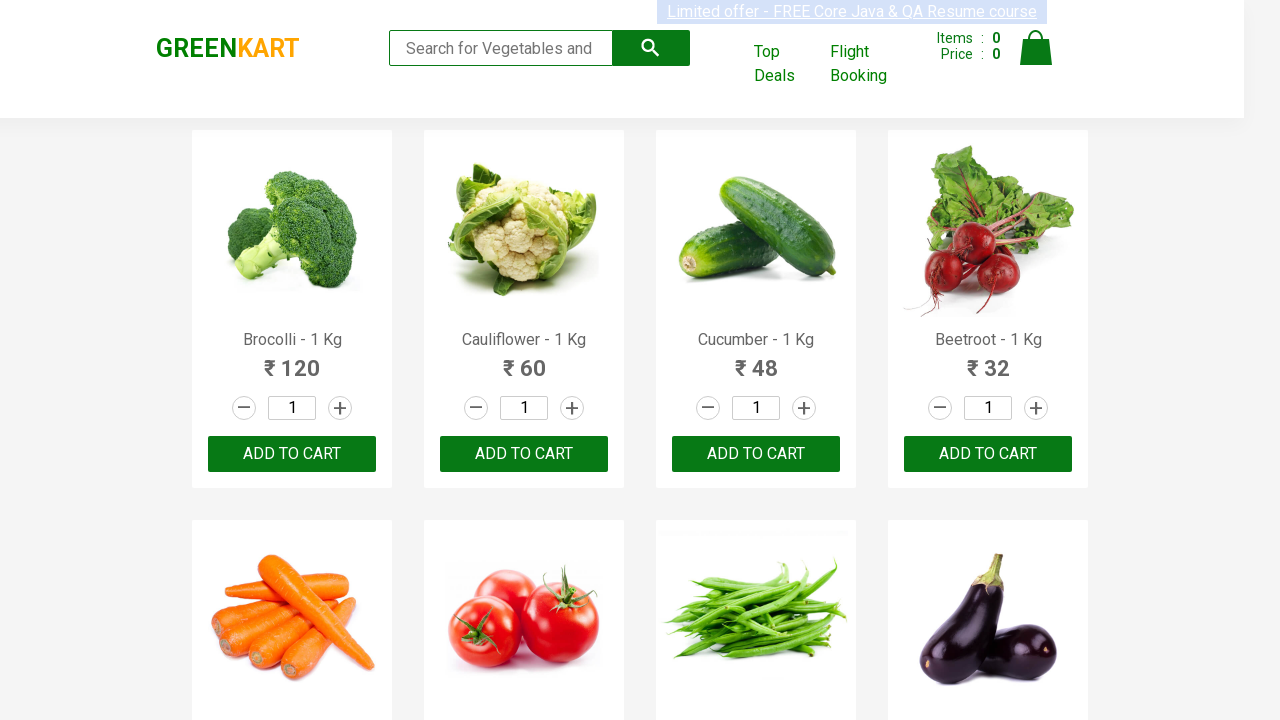

Retrieved all product name elements from the page
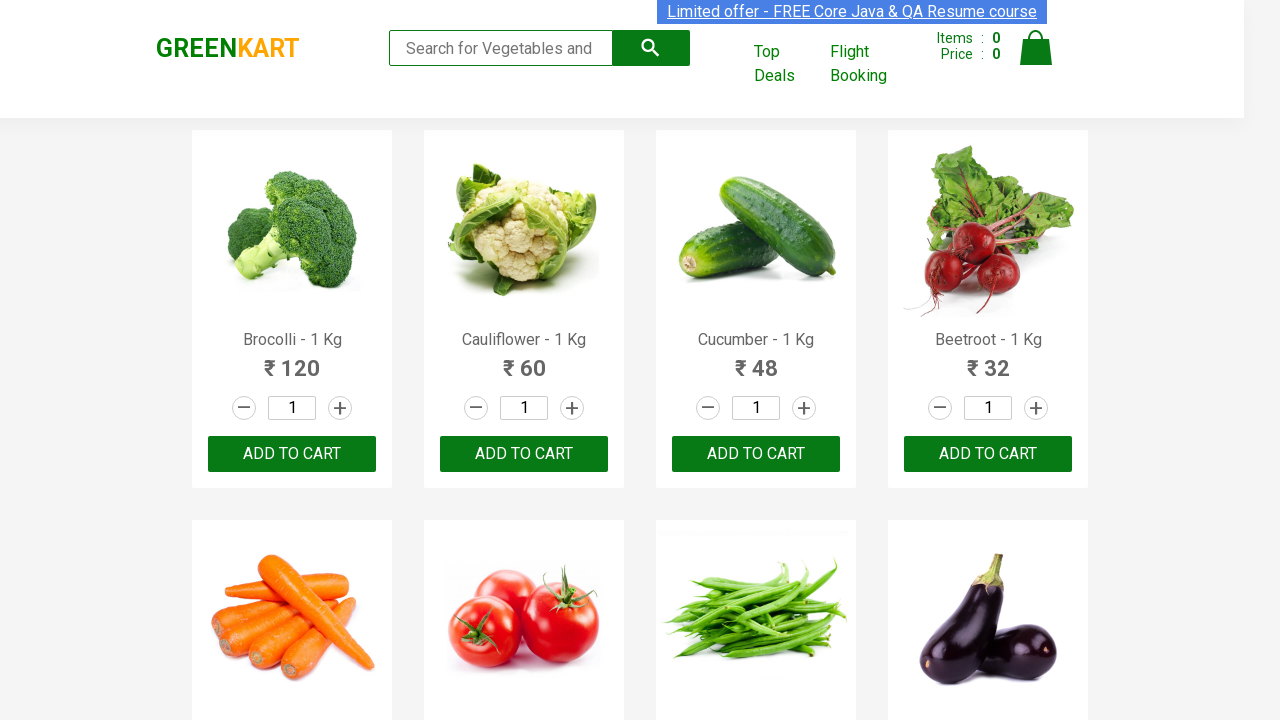

Added 'Brocolli' to cart
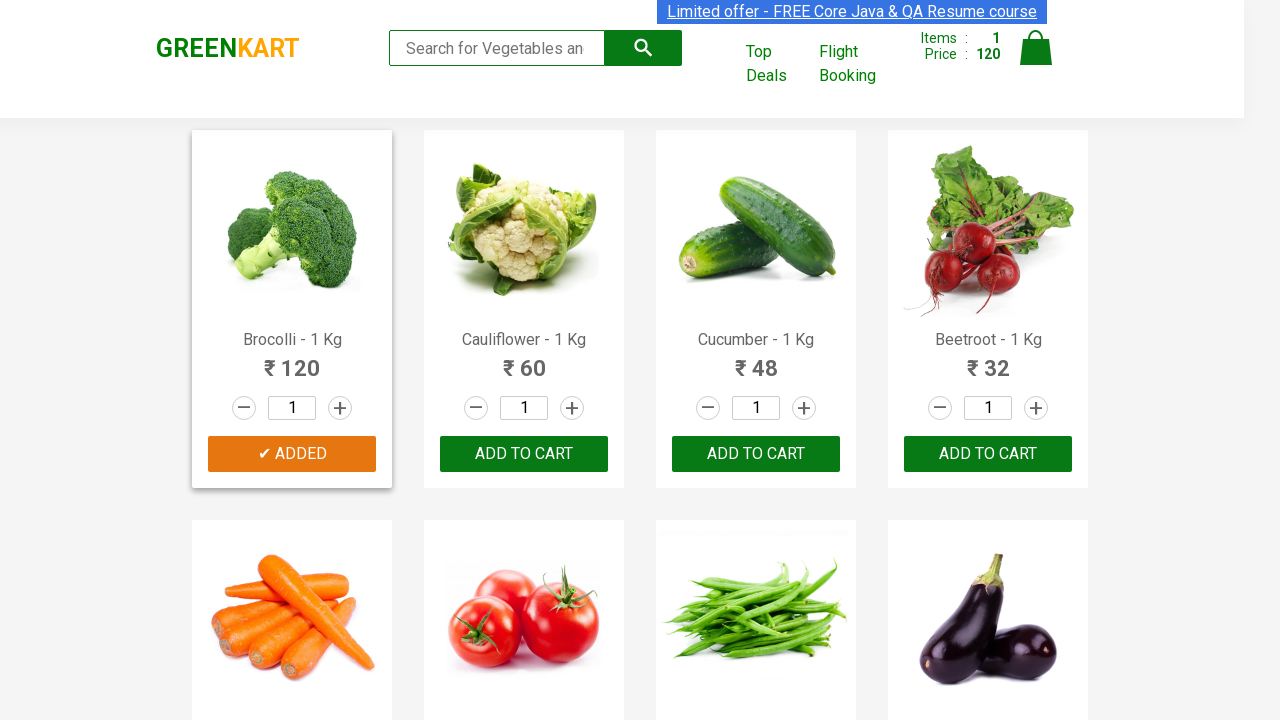

Added 'Cucumber' to cart
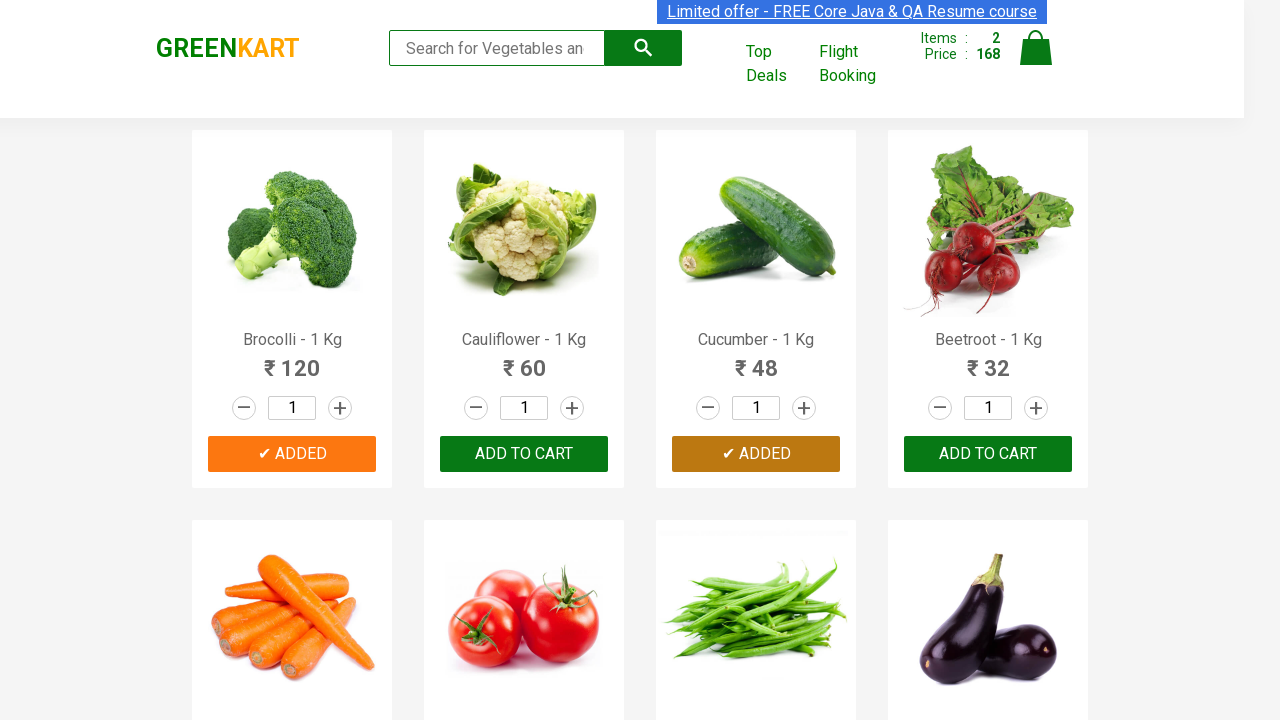

Added 'Carrot' to cart
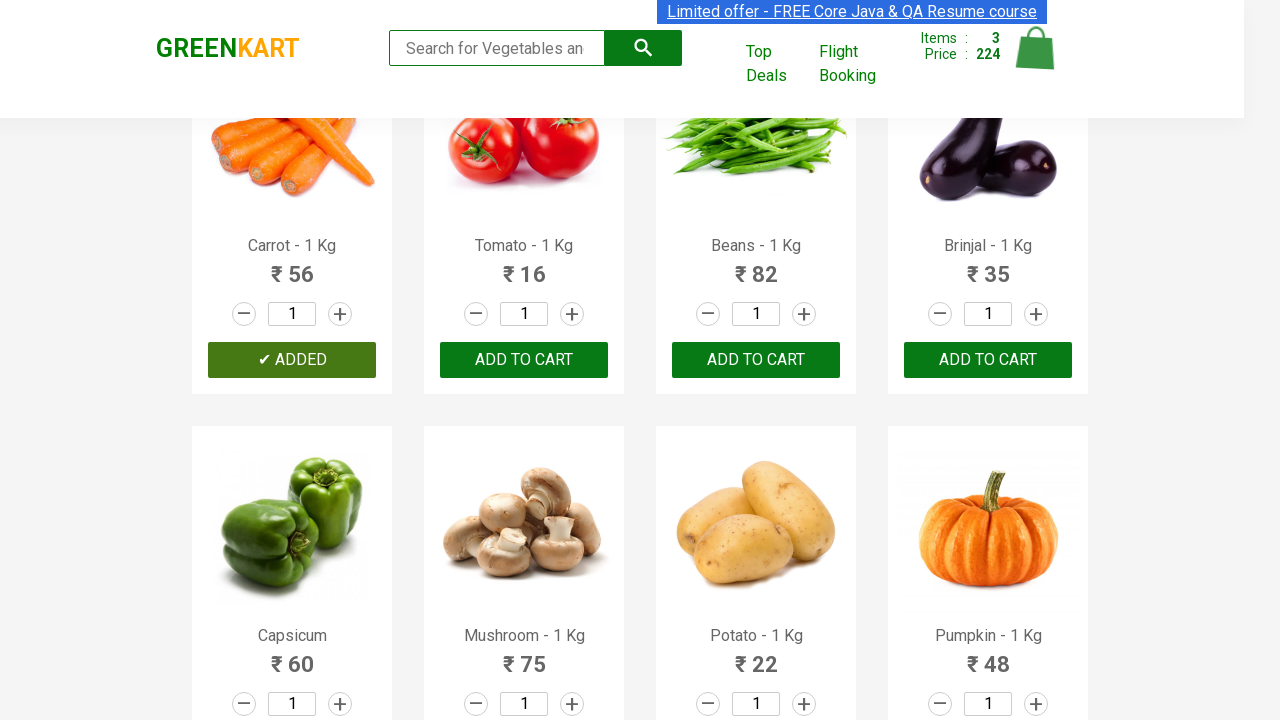

Added 'Potato' to cart
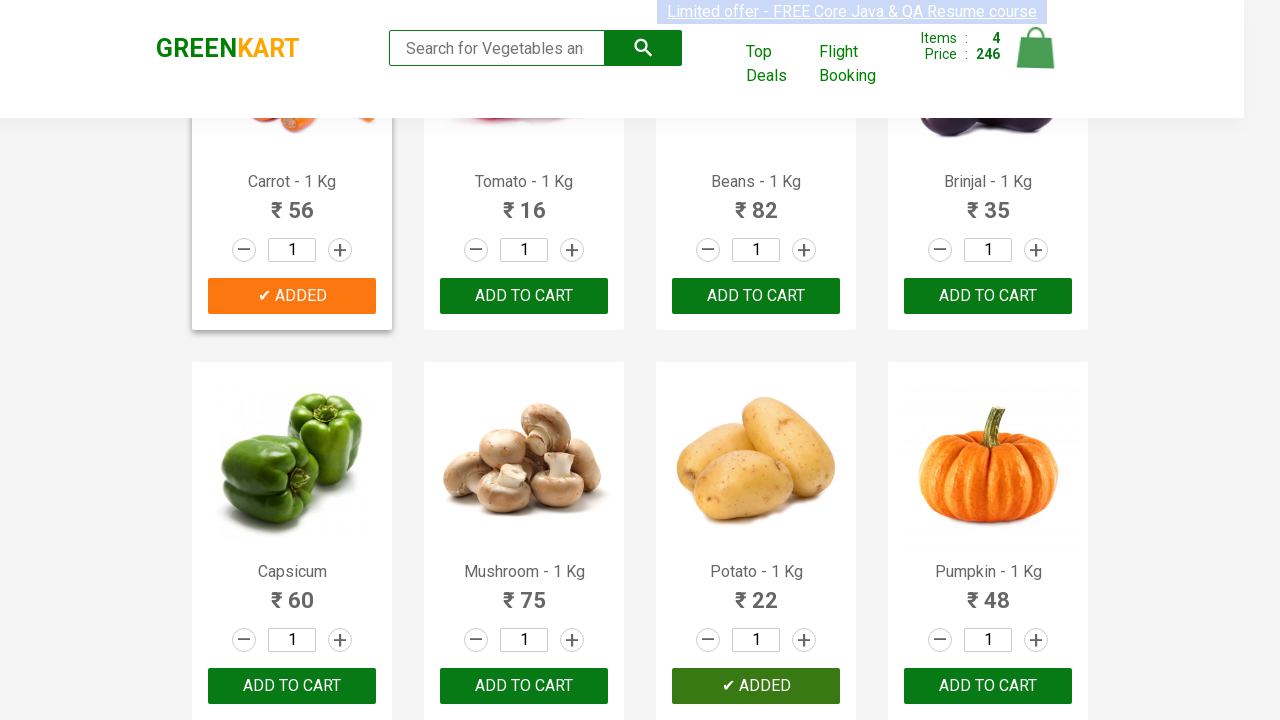

Clicked on cart icon to view shopping cart at (1036, 59) on a.cart-icon
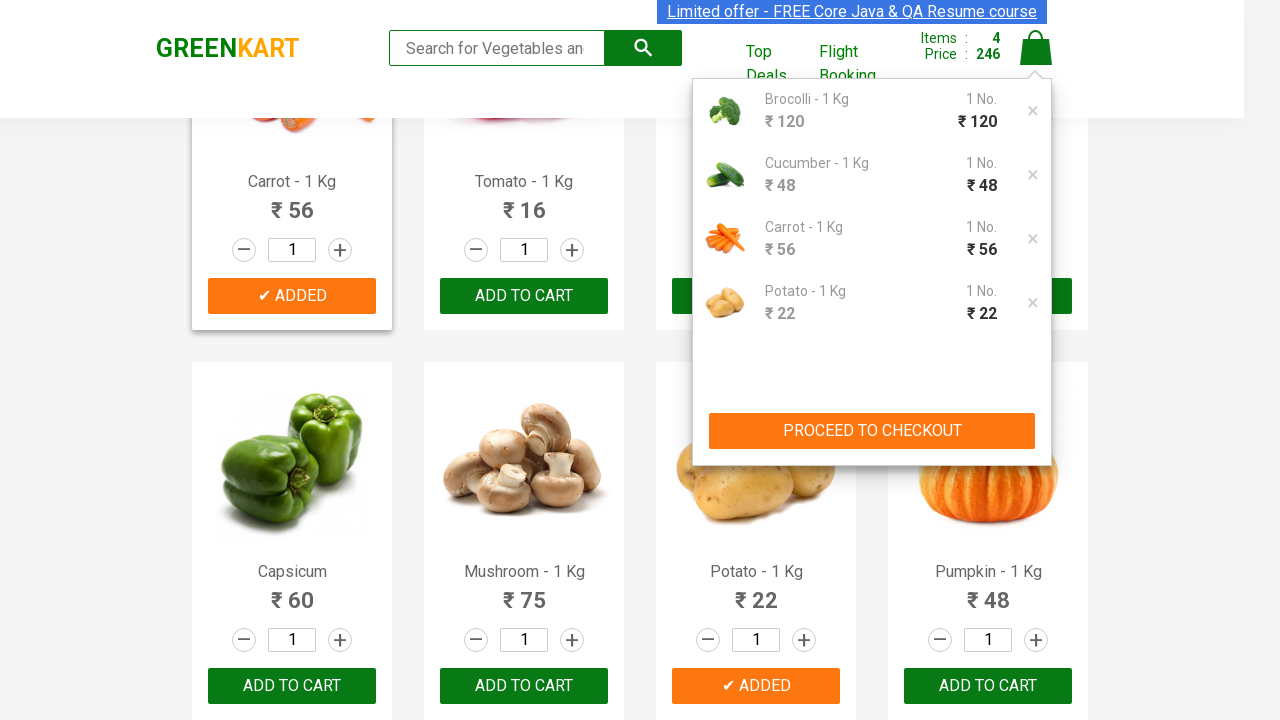

Clicked 'PROCEED TO CHECKOUT' button at (872, 431) on button:has-text('PROCEED TO CHECKOUT')
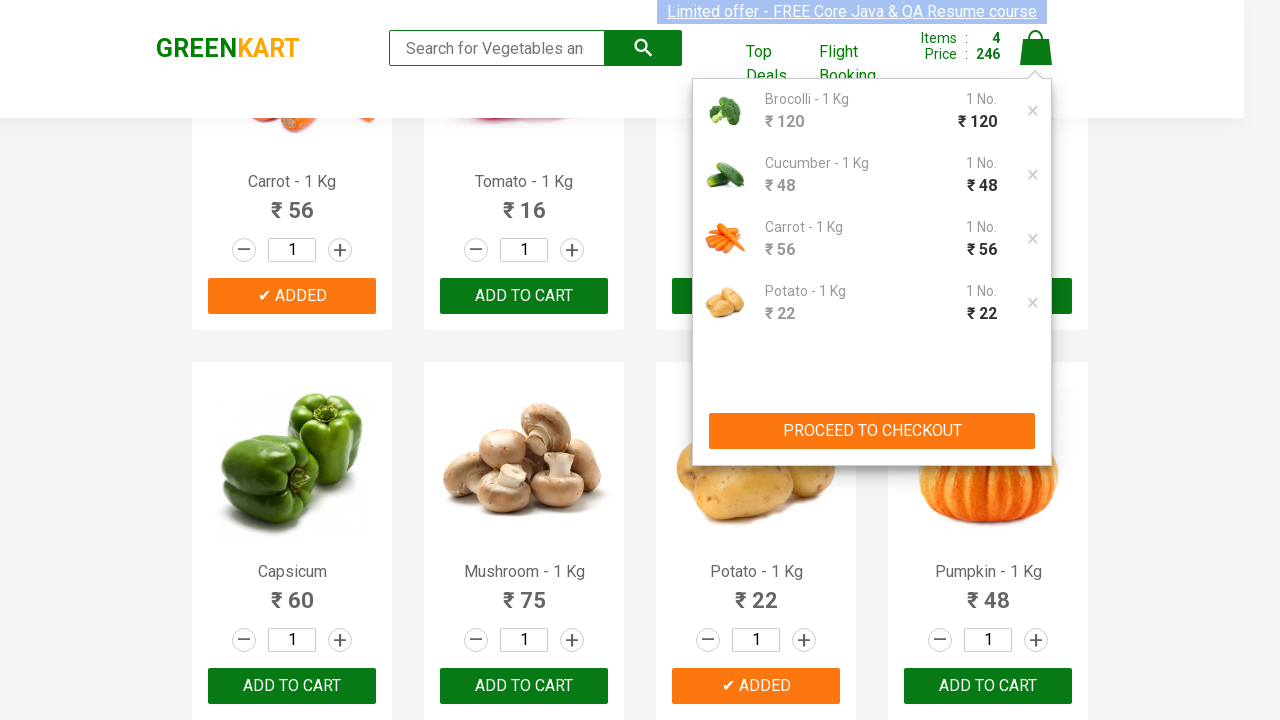

Waited for checkout page to fully load
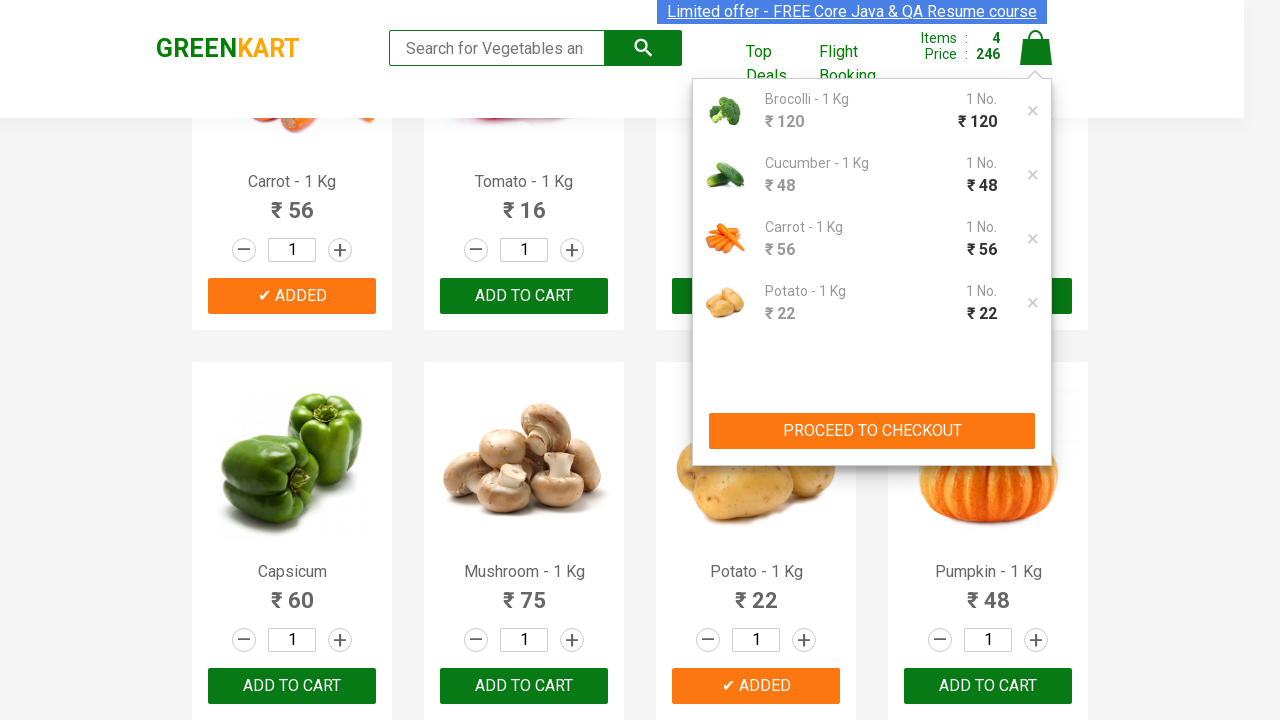

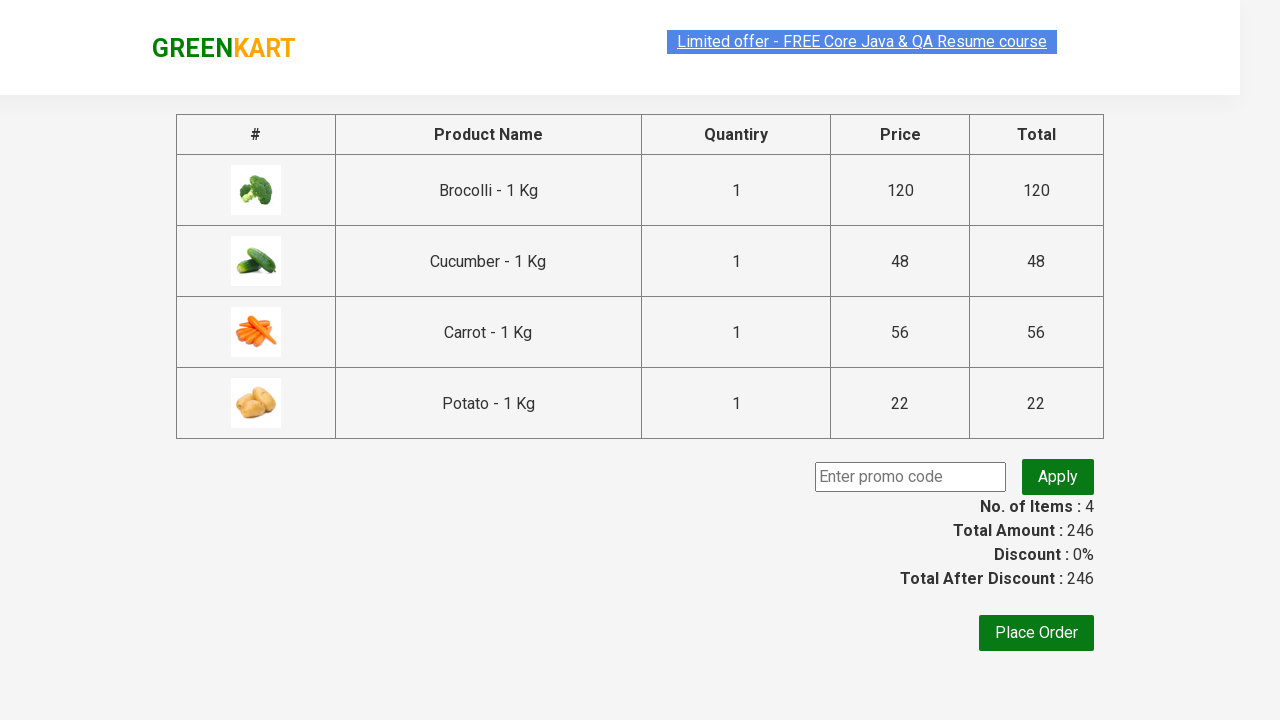